Tests radio button functionality by clicking each enabled radio button and verifying the result text updates accordingly

Starting URL: https://demoqa.com/radio-button

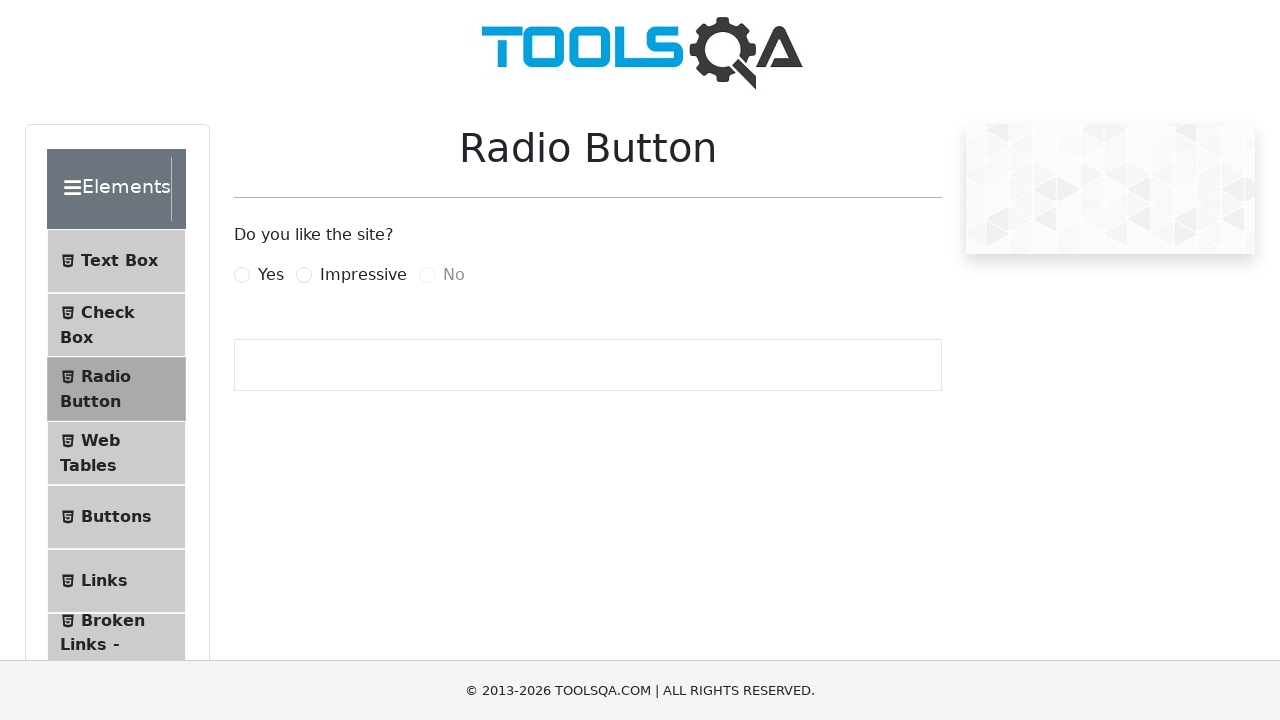

Clicked Yes radio button at (271, 275) on xpath=//*[@for='yesRadio']
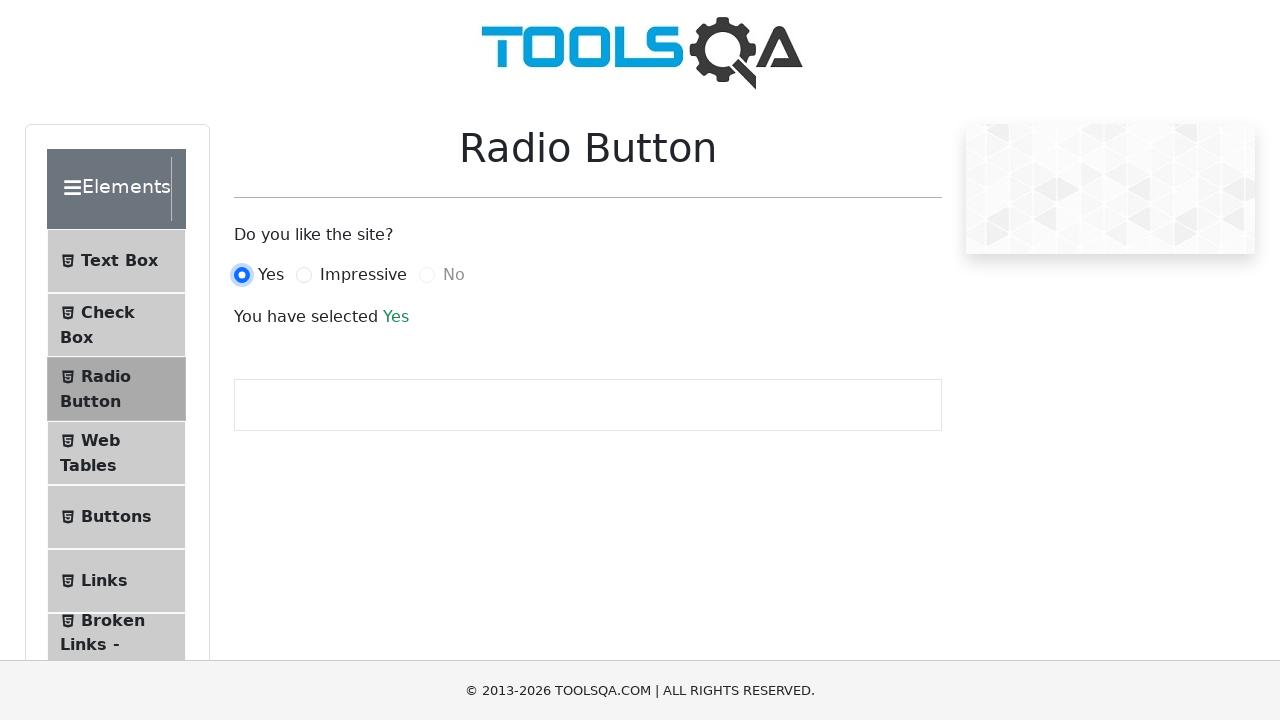

Located result text element
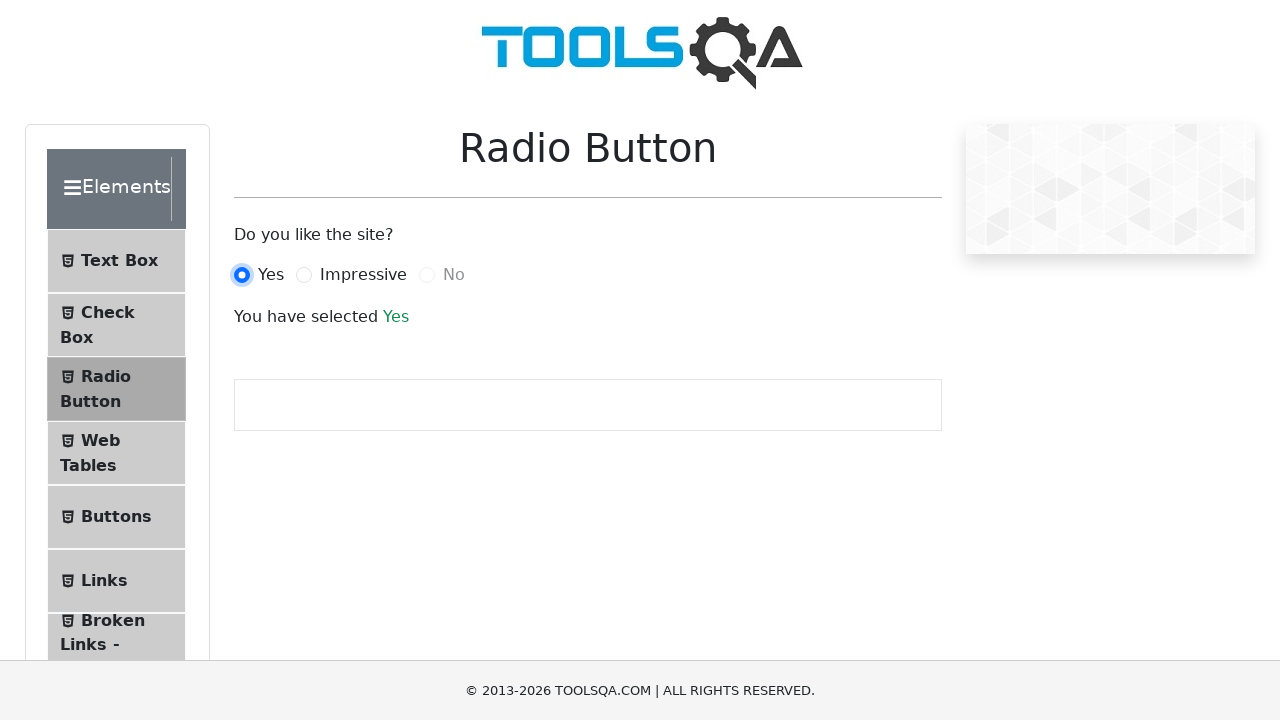

Waited for result text to be visible
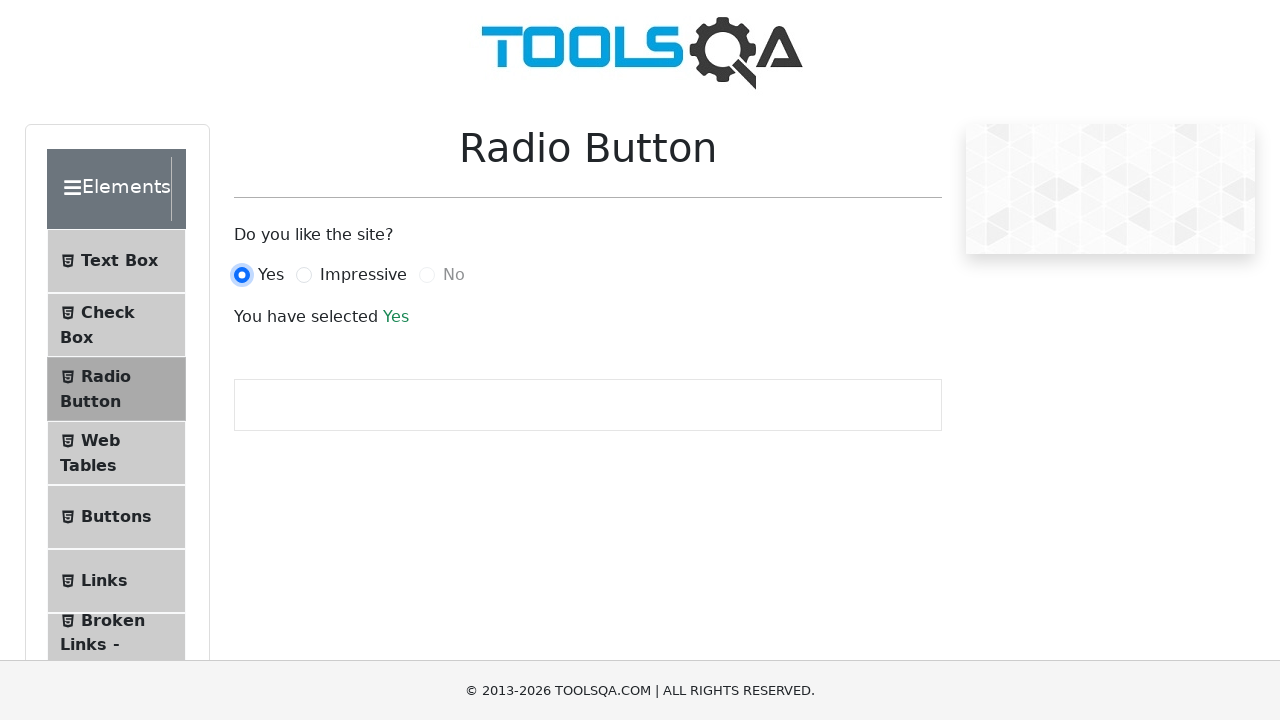

Verified result text contains 'You have selected Yes'
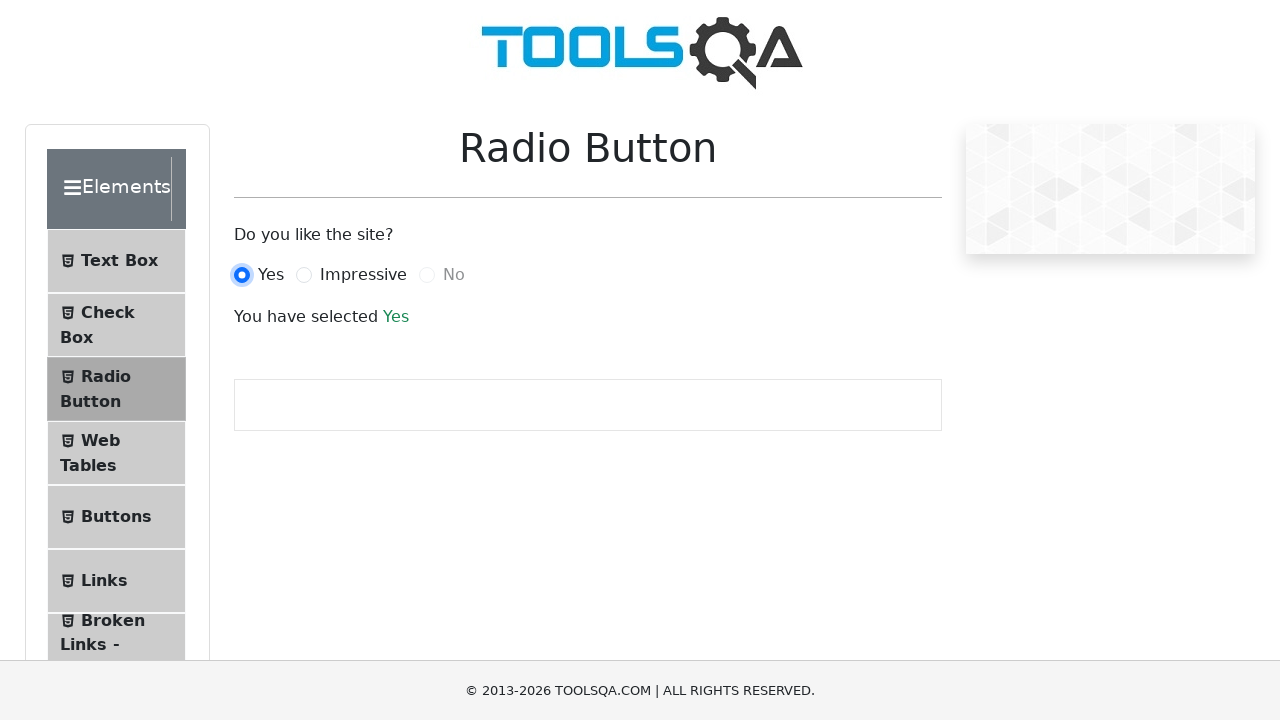

Clicked Impressive radio button at (363, 275) on xpath=//*[@for='impressiveRadio']
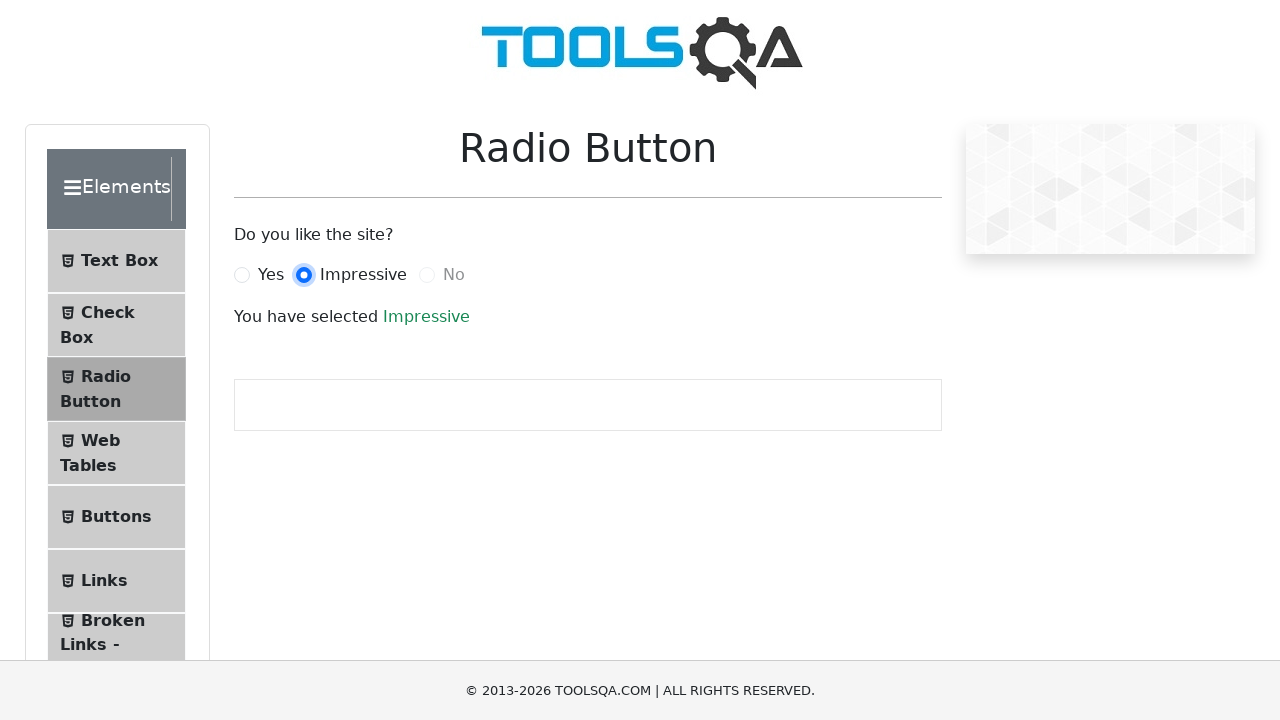

Located result text element
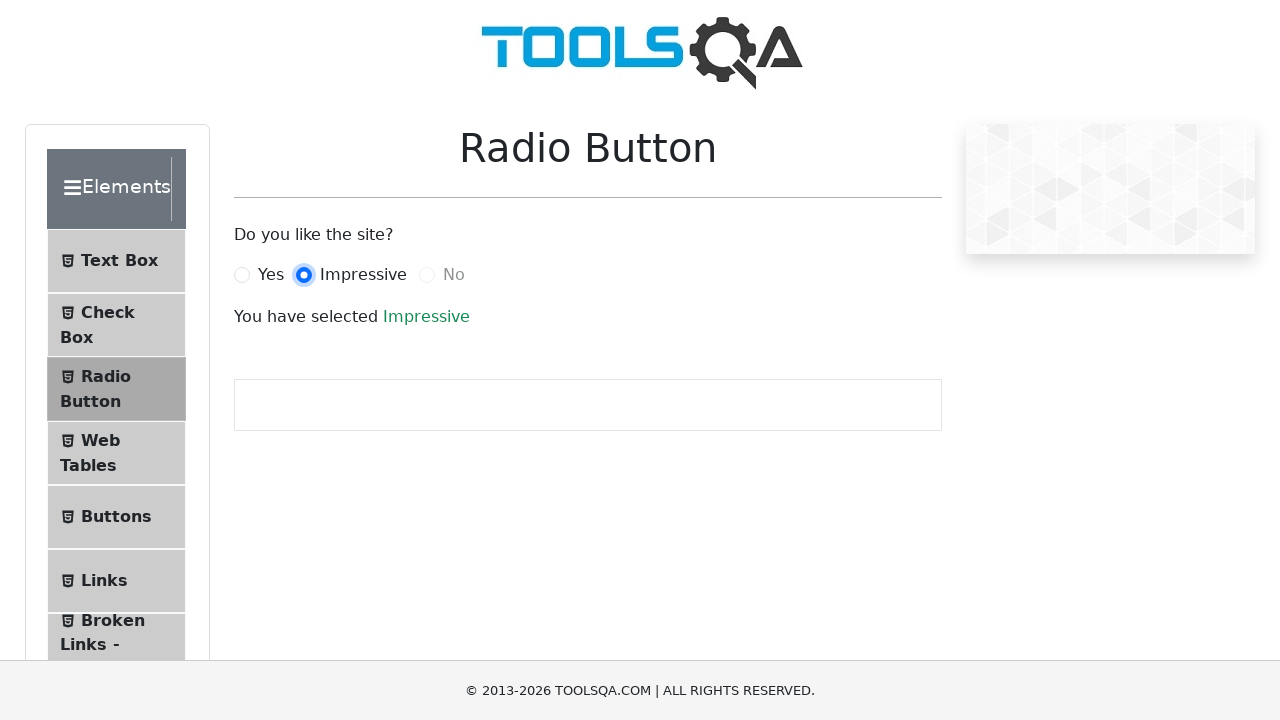

Verified result text contains 'You have selected Impressive'
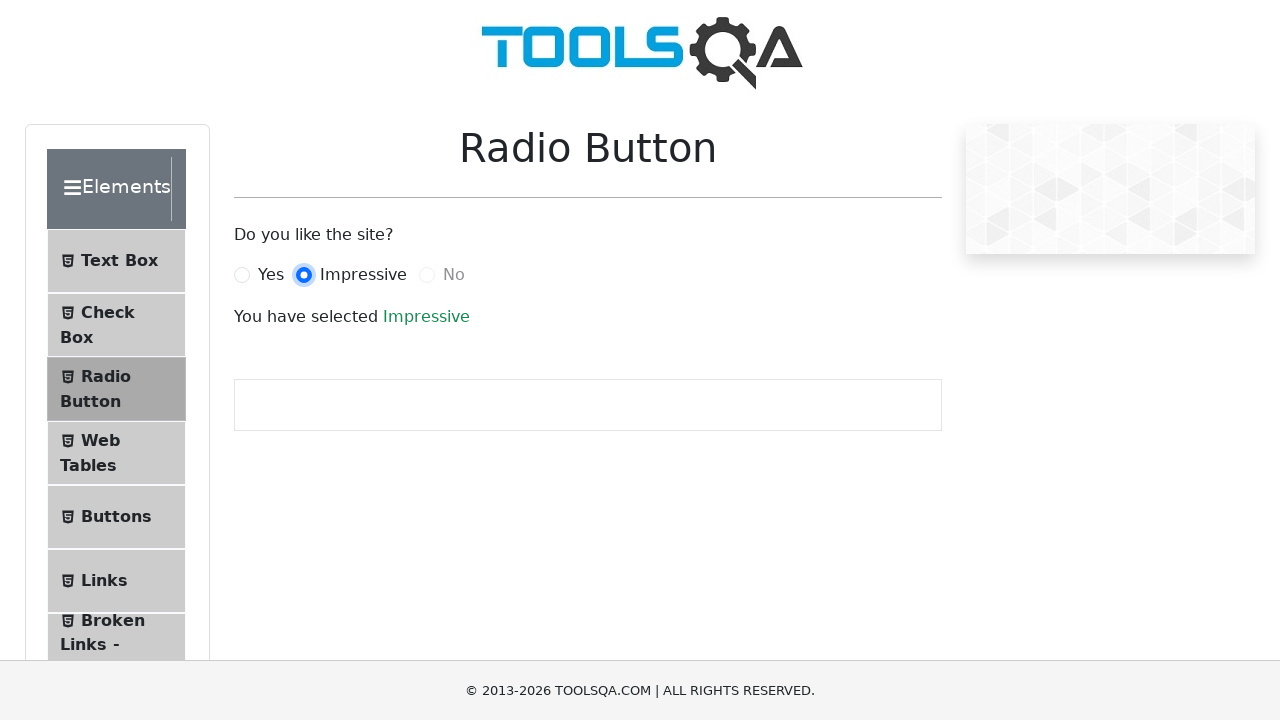

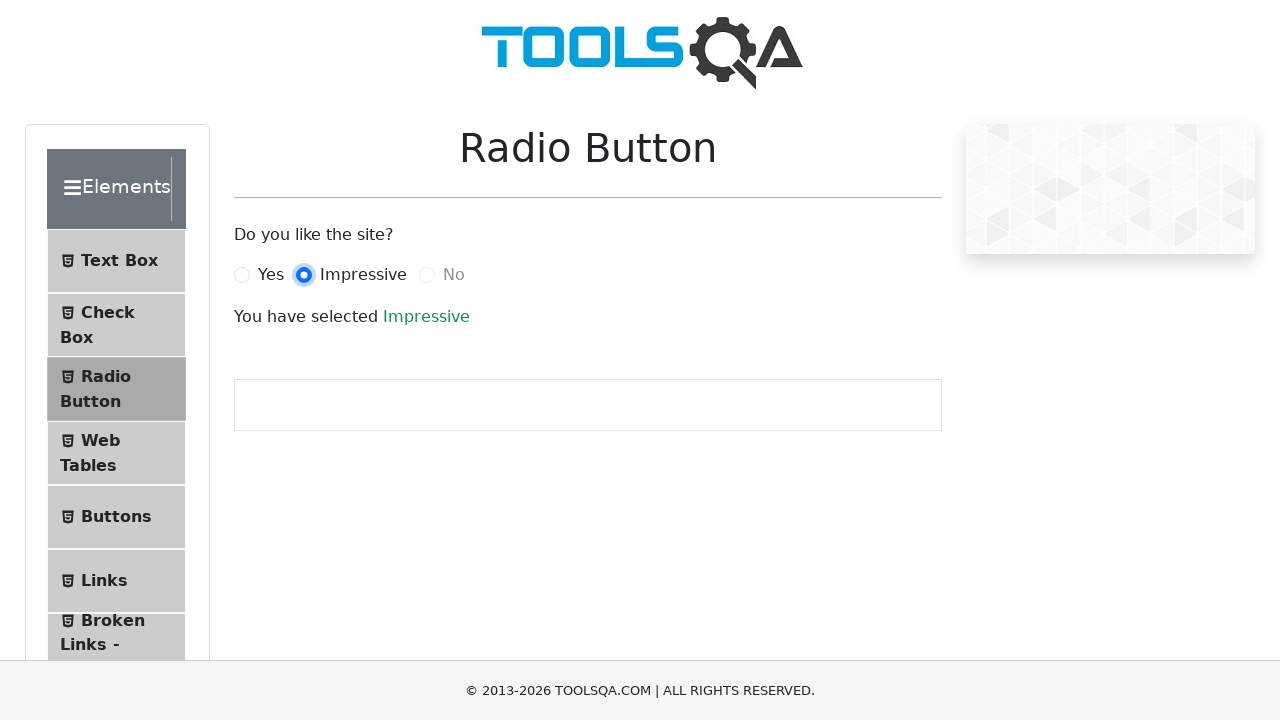